Tests color picker input by pressing arrow key to change the color value

Starting URL: https://www.selenium.dev/selenium/web/web-form.html

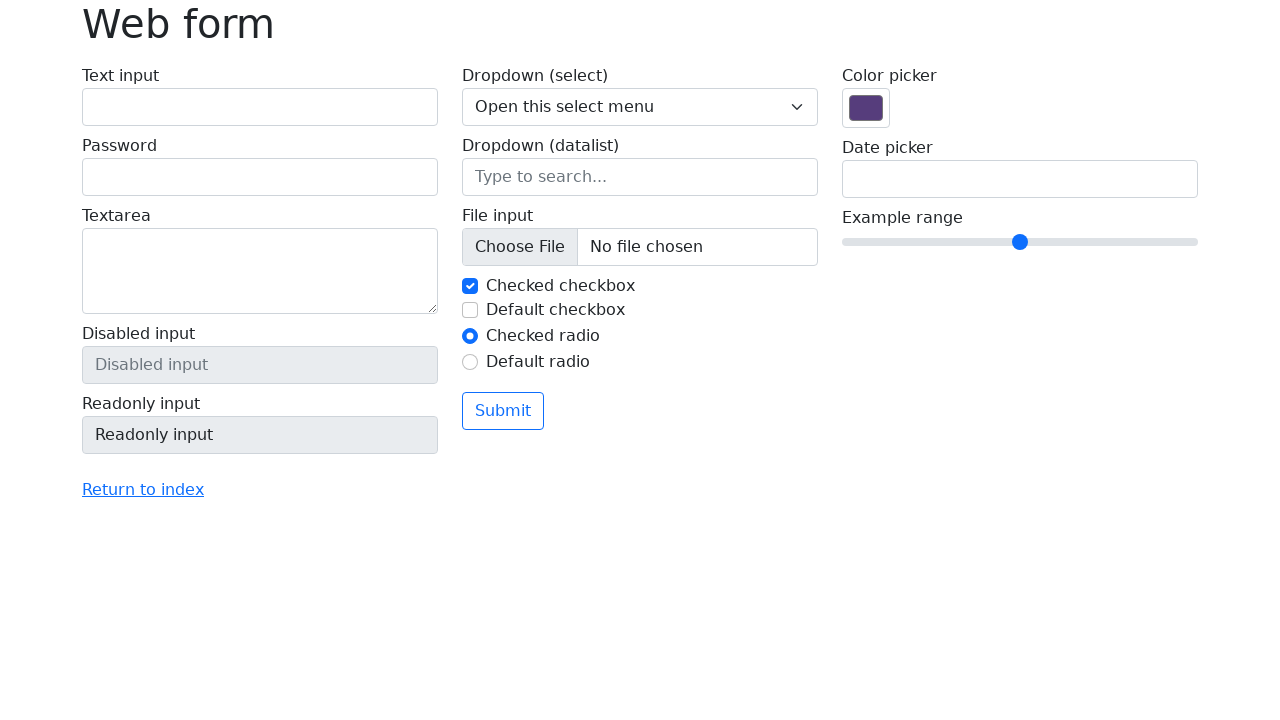

Navigated to Selenium web form page
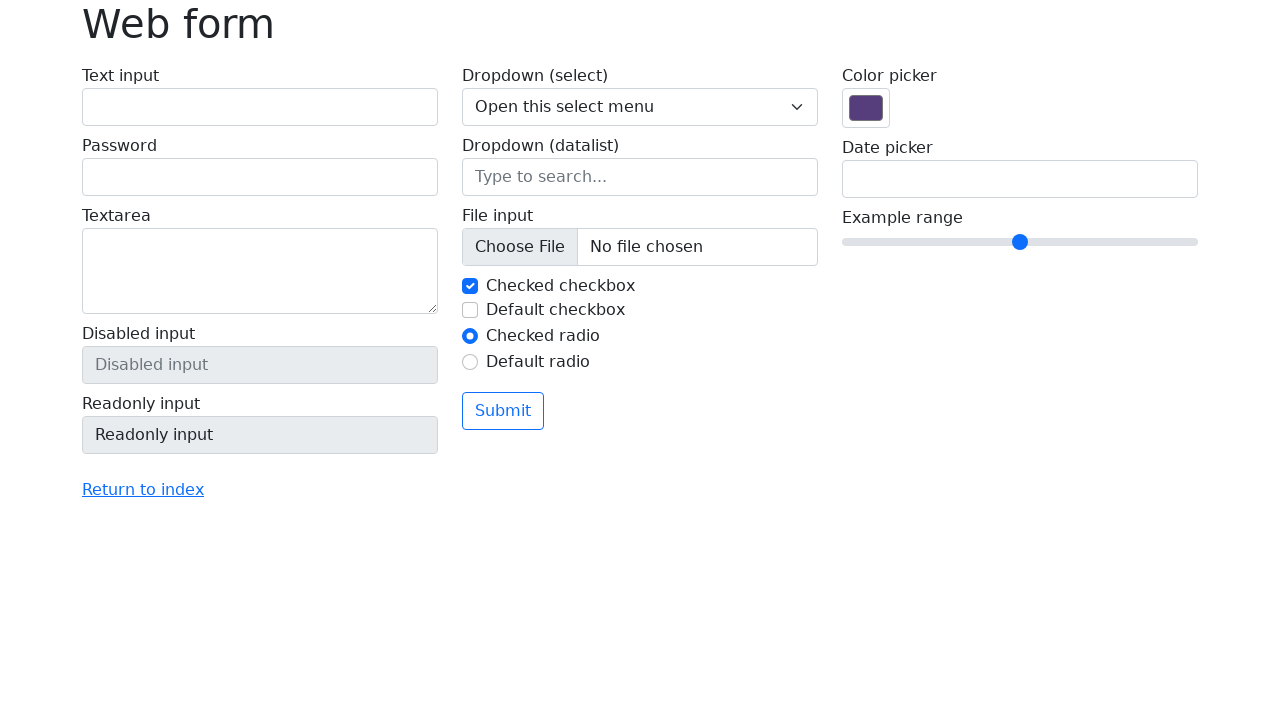

Located color picker input element
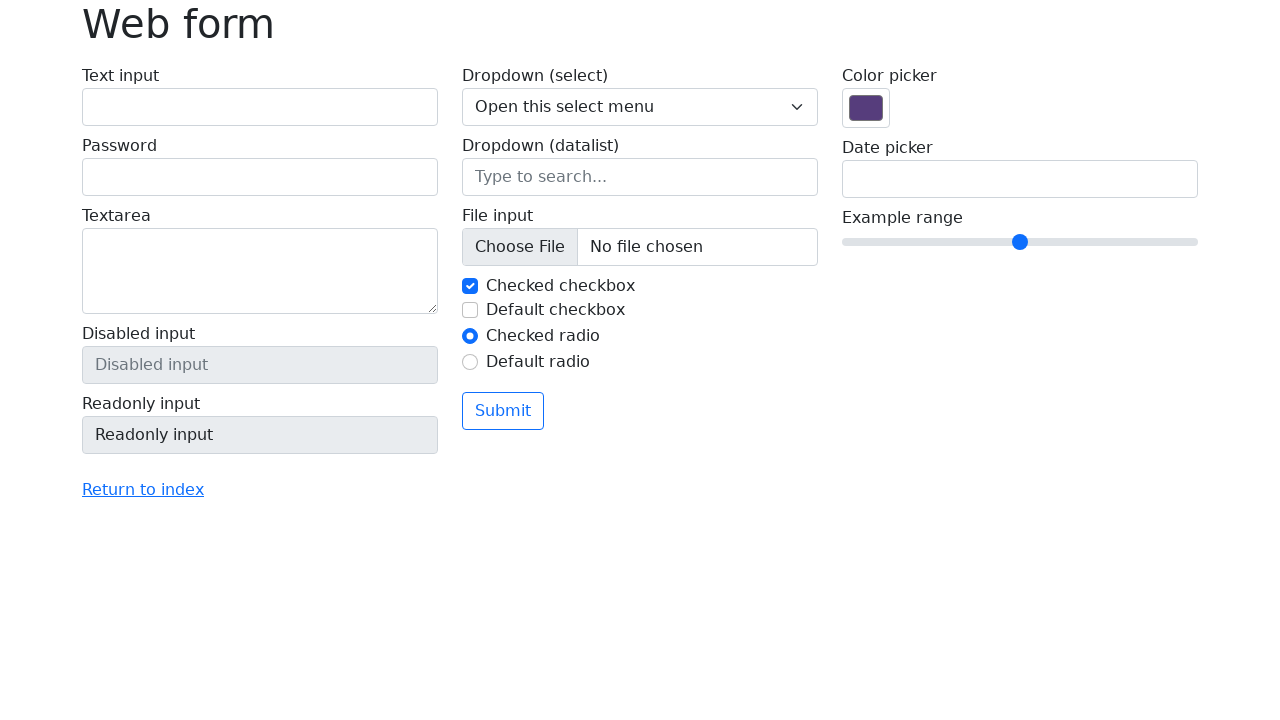

Pressed ArrowLeft key to change color value in color picker on input[name='my-colors']
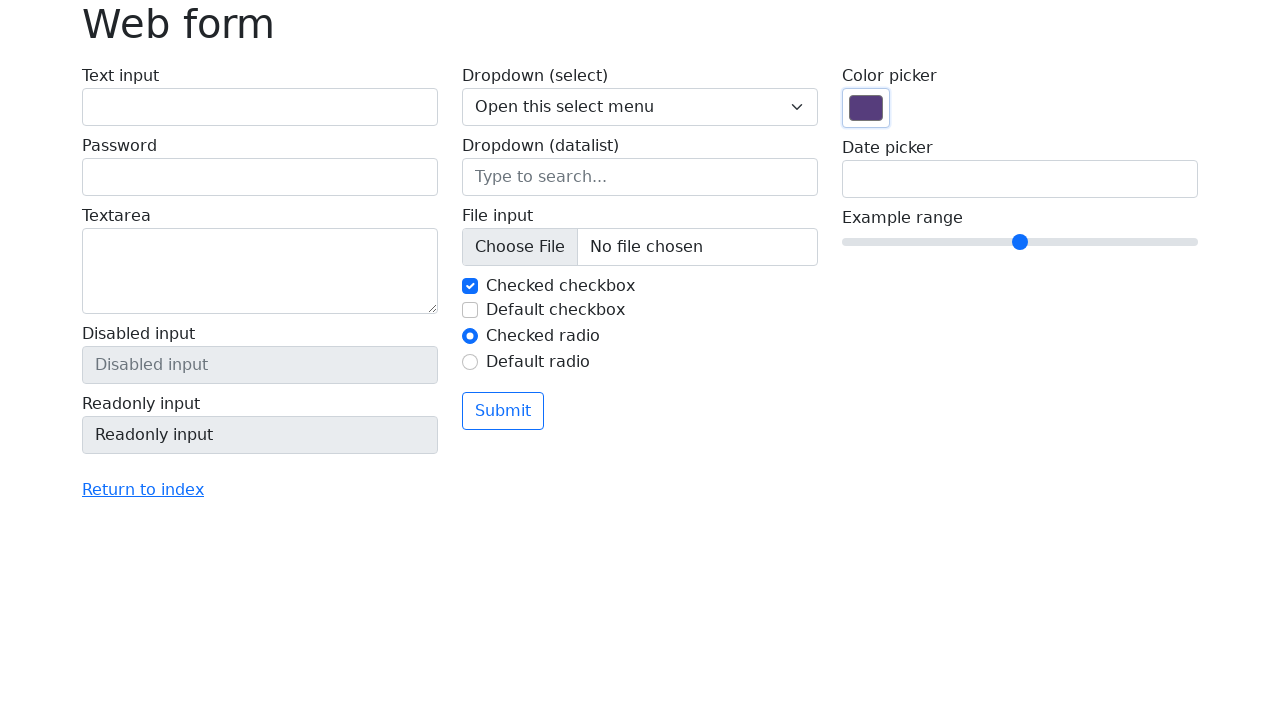

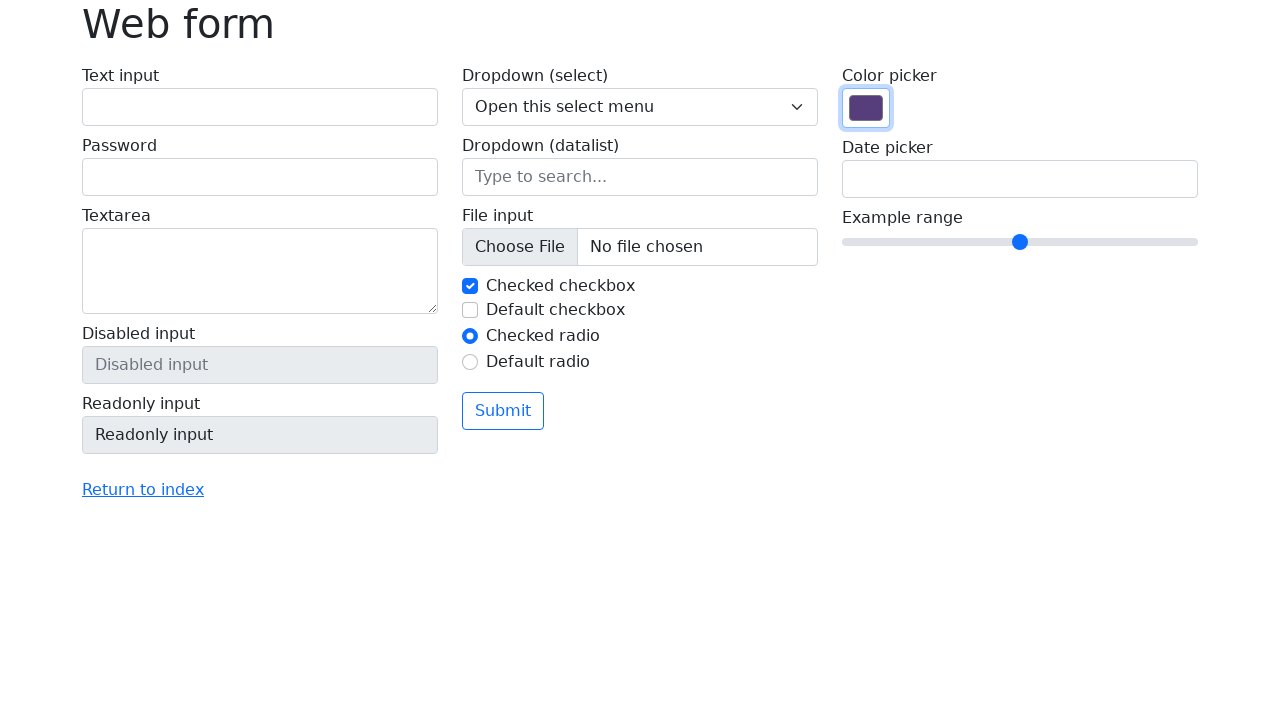